Opens the Selenium HQ website and maximizes the browser window to verify the page loads successfully

Starting URL: https://www.seleniumhq.org/

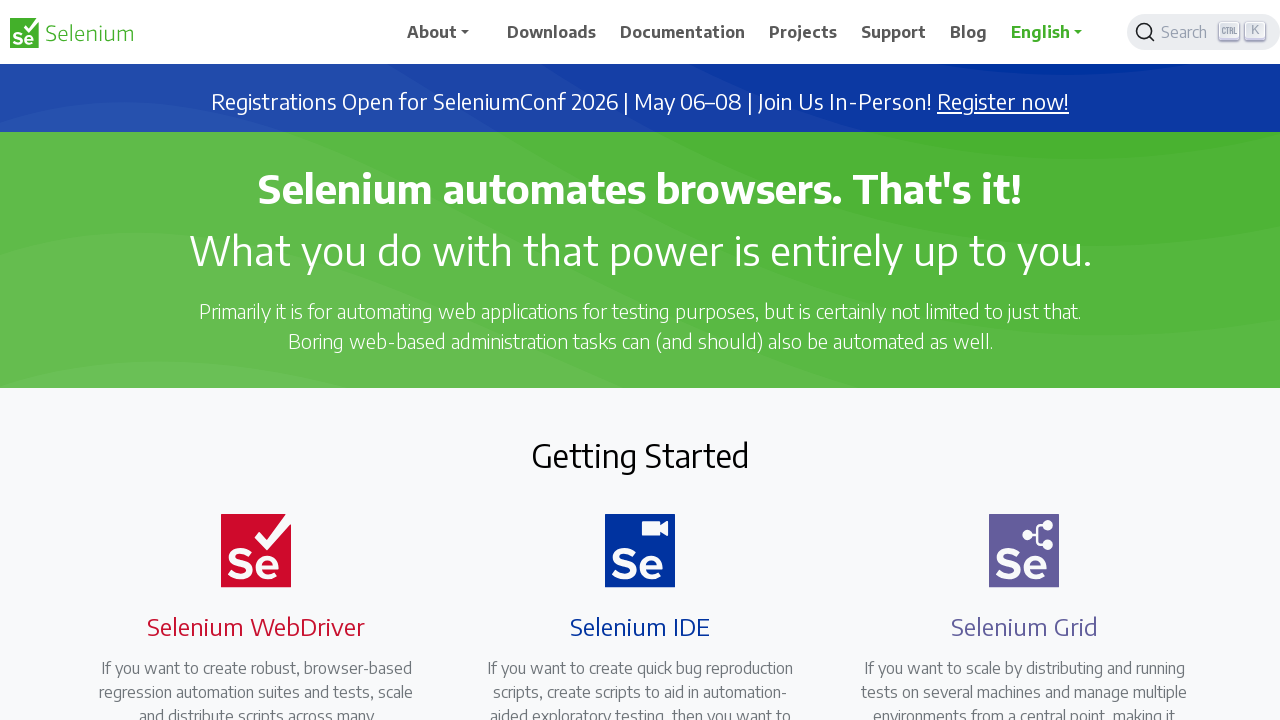

Navigated to Selenium HQ website
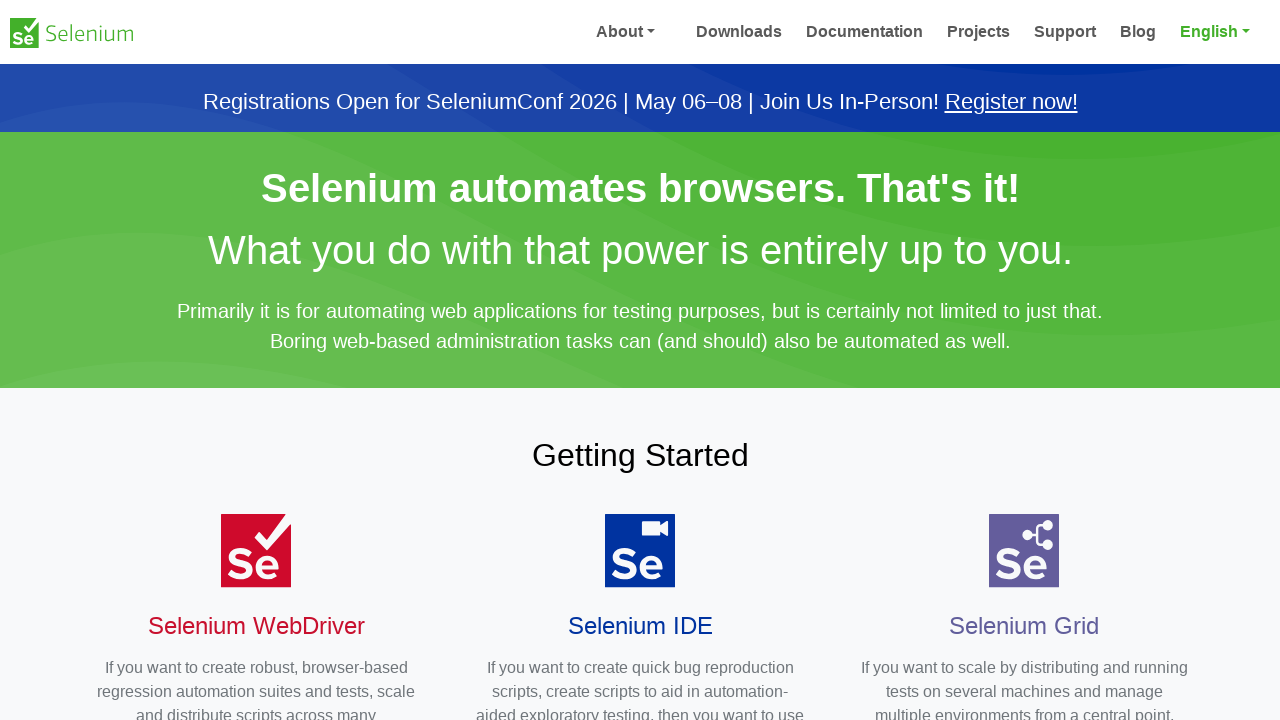

Set viewport size to 1920x1080 to maximize browser window
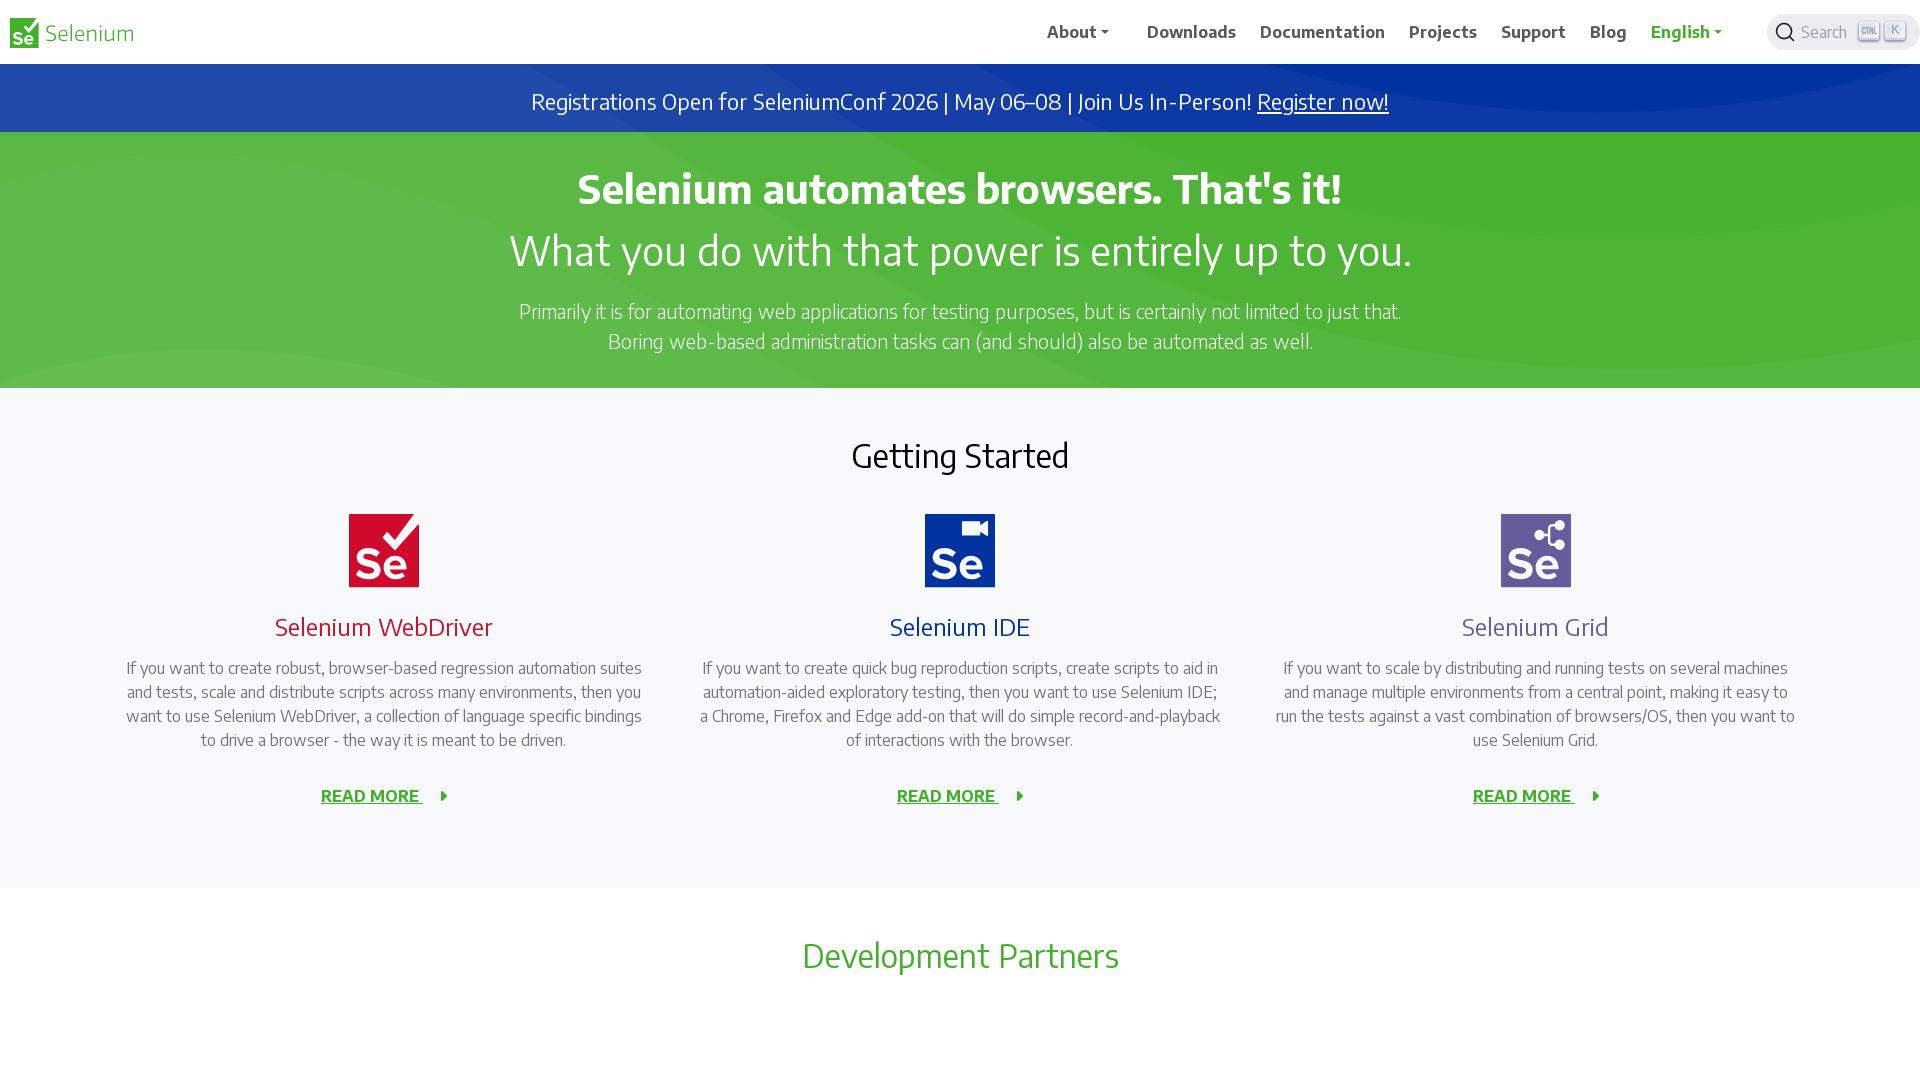

Page fully loaded - DOM content ready
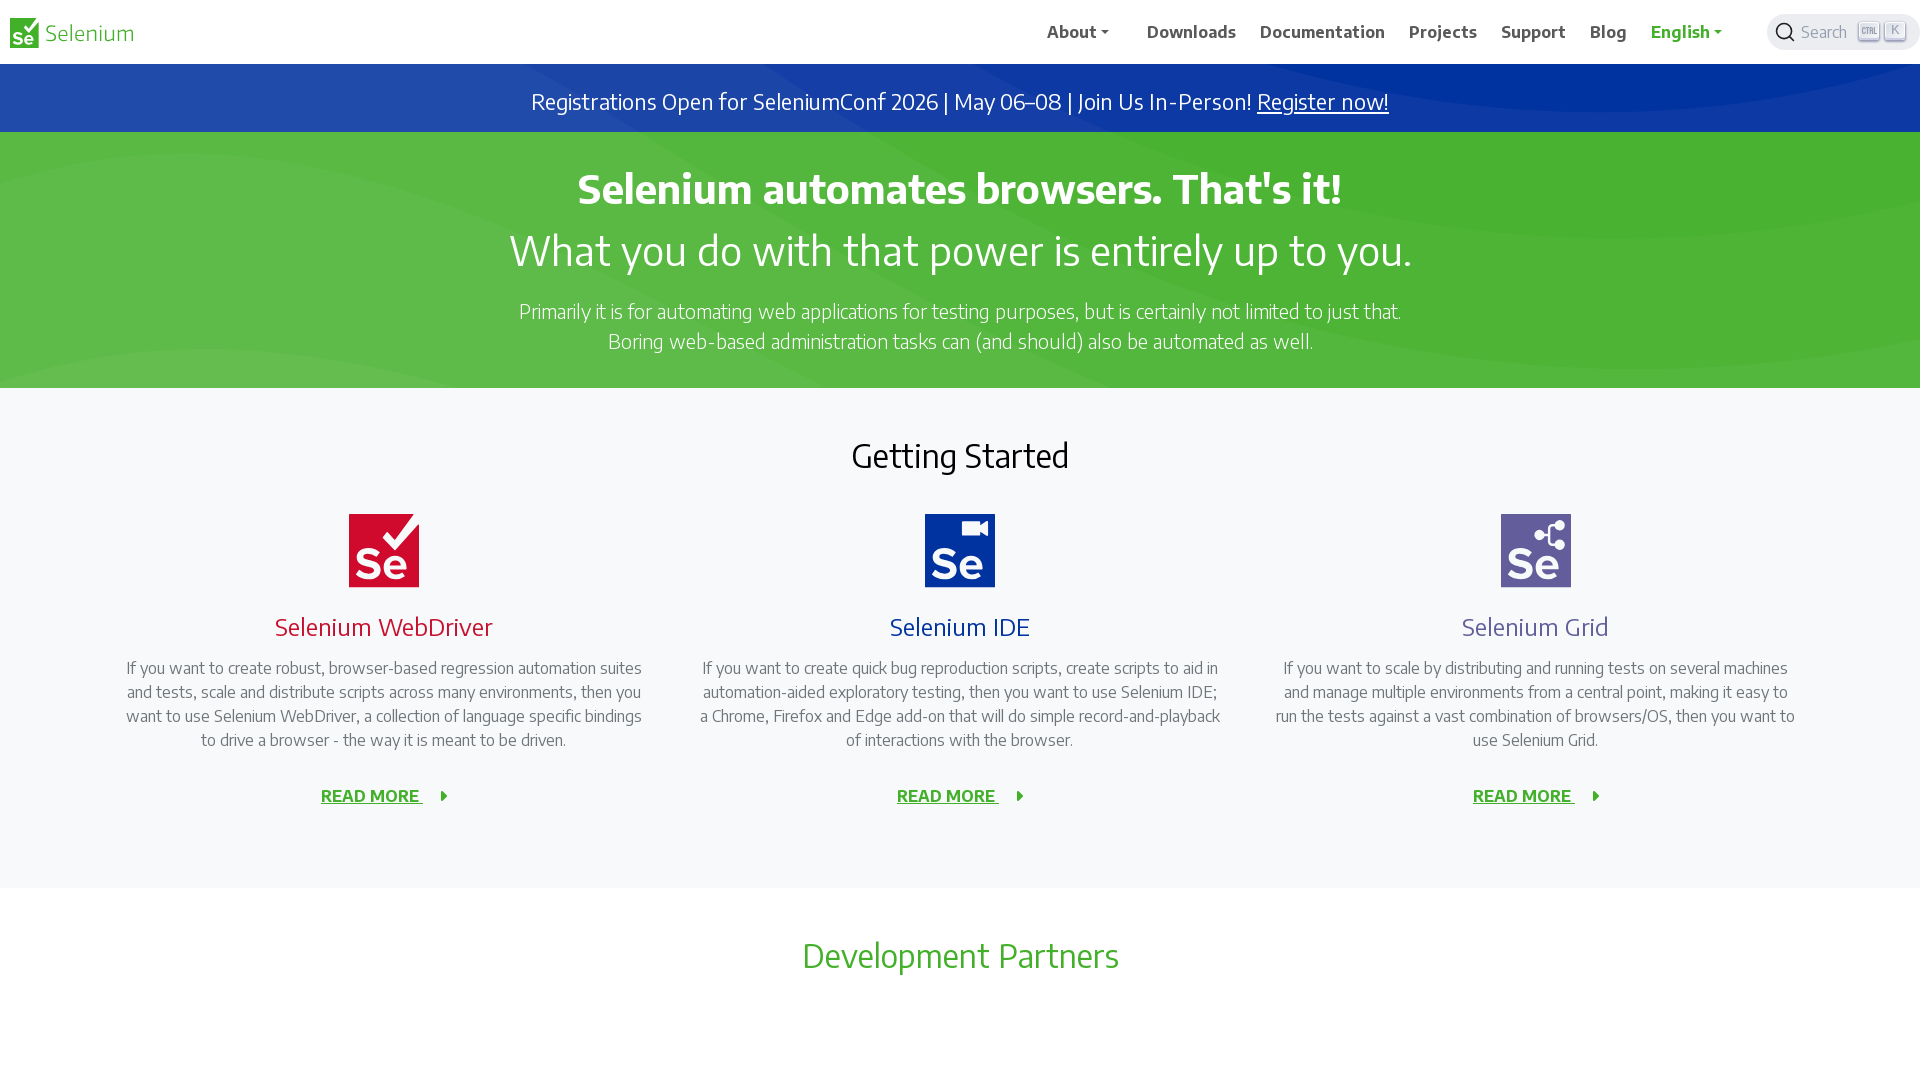

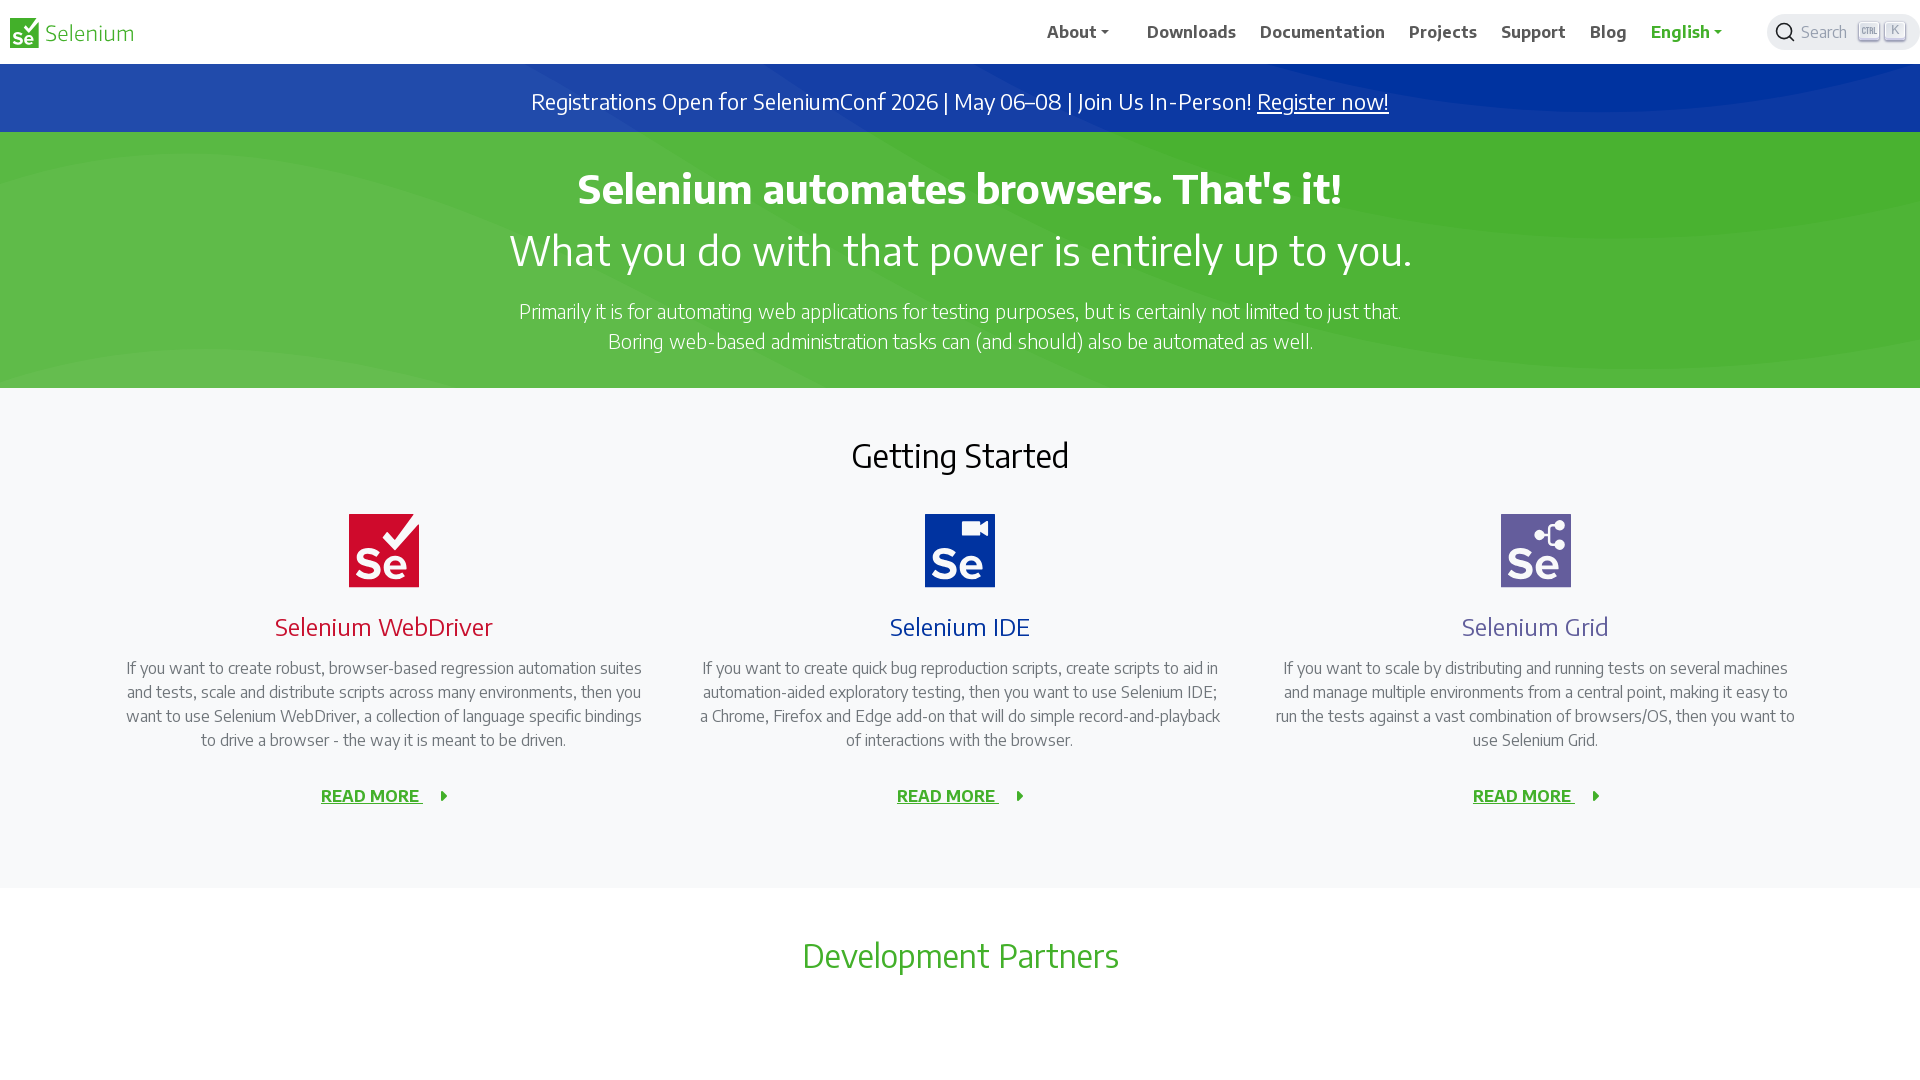